Tests the search functionality on a grocery shopping practice site by searching for products containing 'ca', verifying 4 results are displayed, and adding the third item to the cart.

Starting URL: https://rahulshettyacademy.com/seleniumPractise/#/

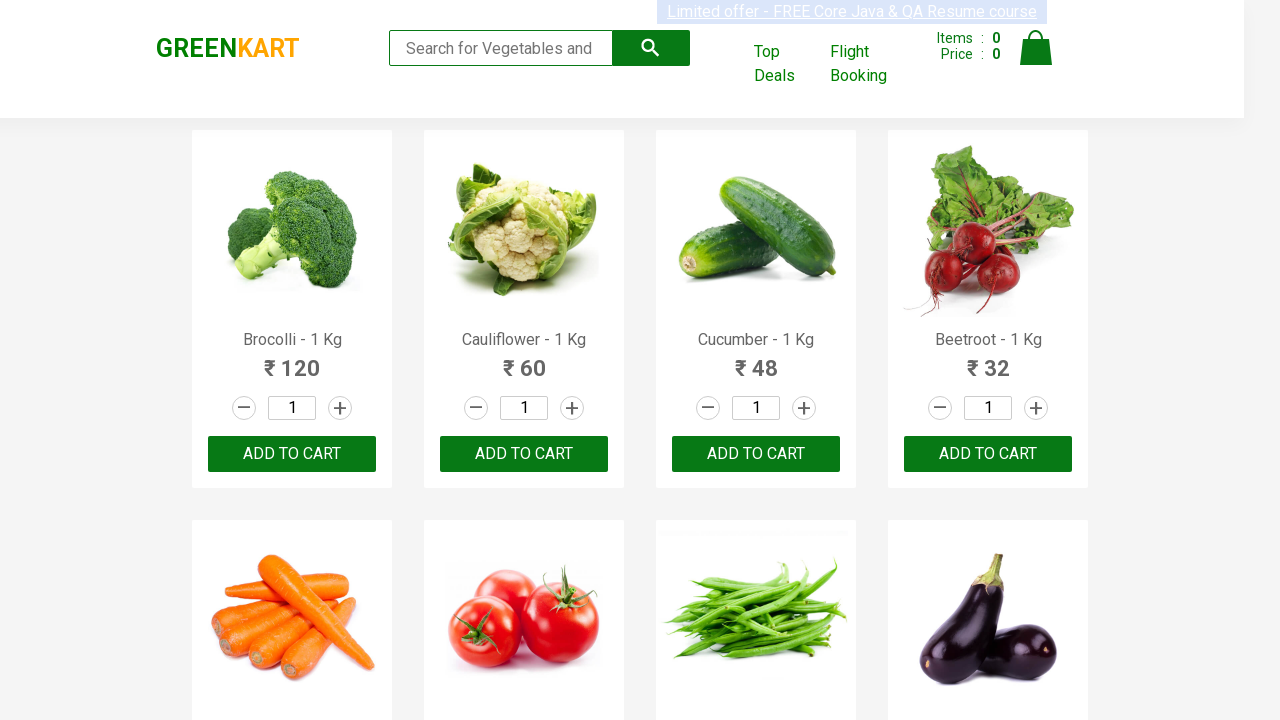

Filled search box with 'ca' on .search-keyword
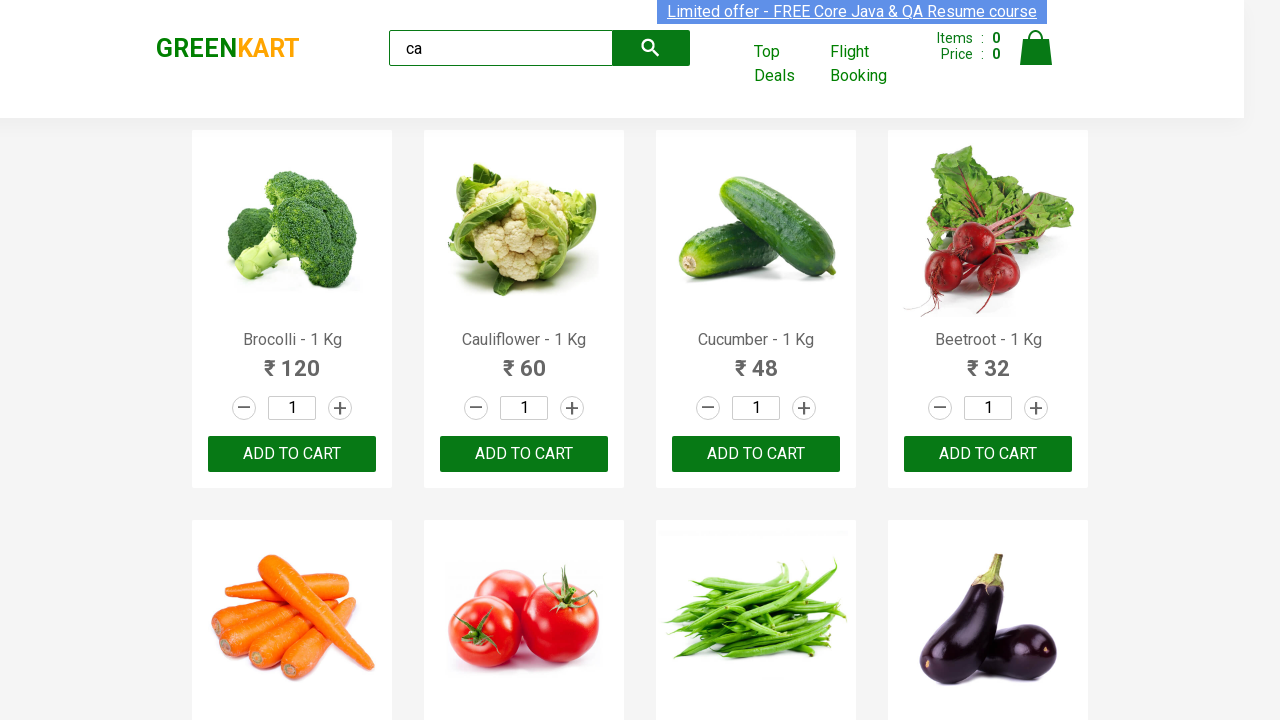

Waited 2 seconds for search results to load
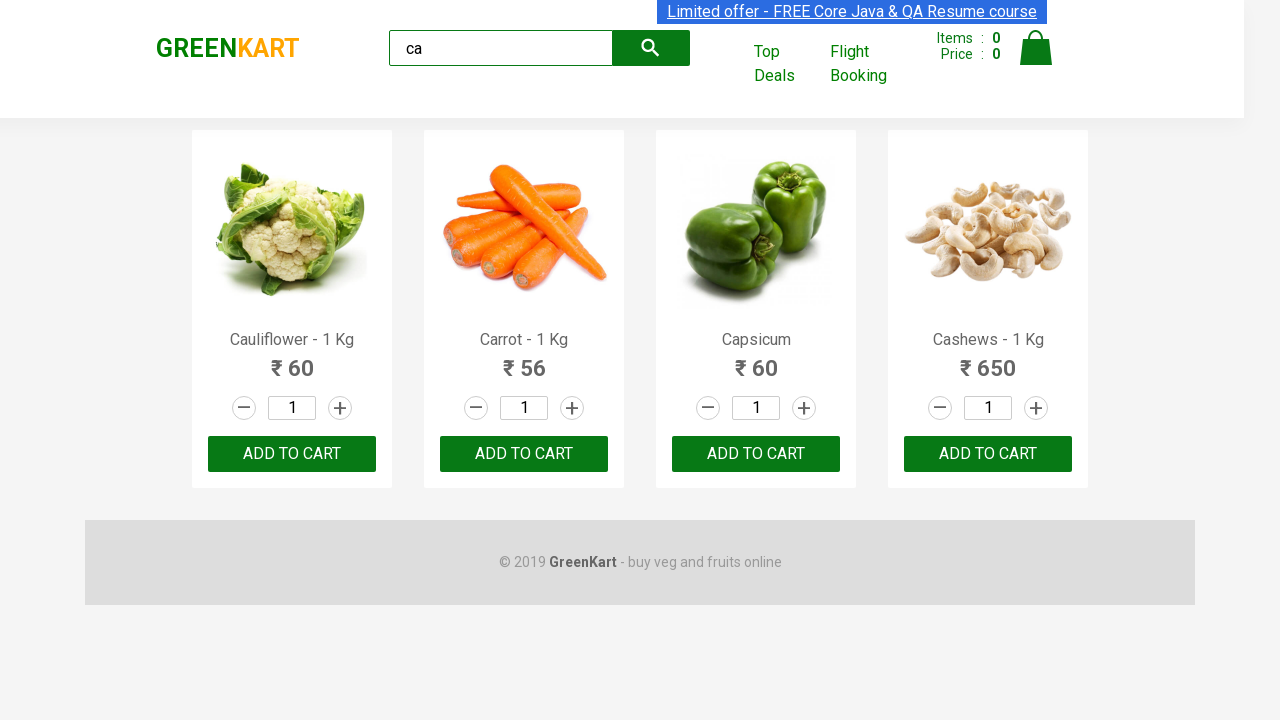

Verified that 4 products are displayed
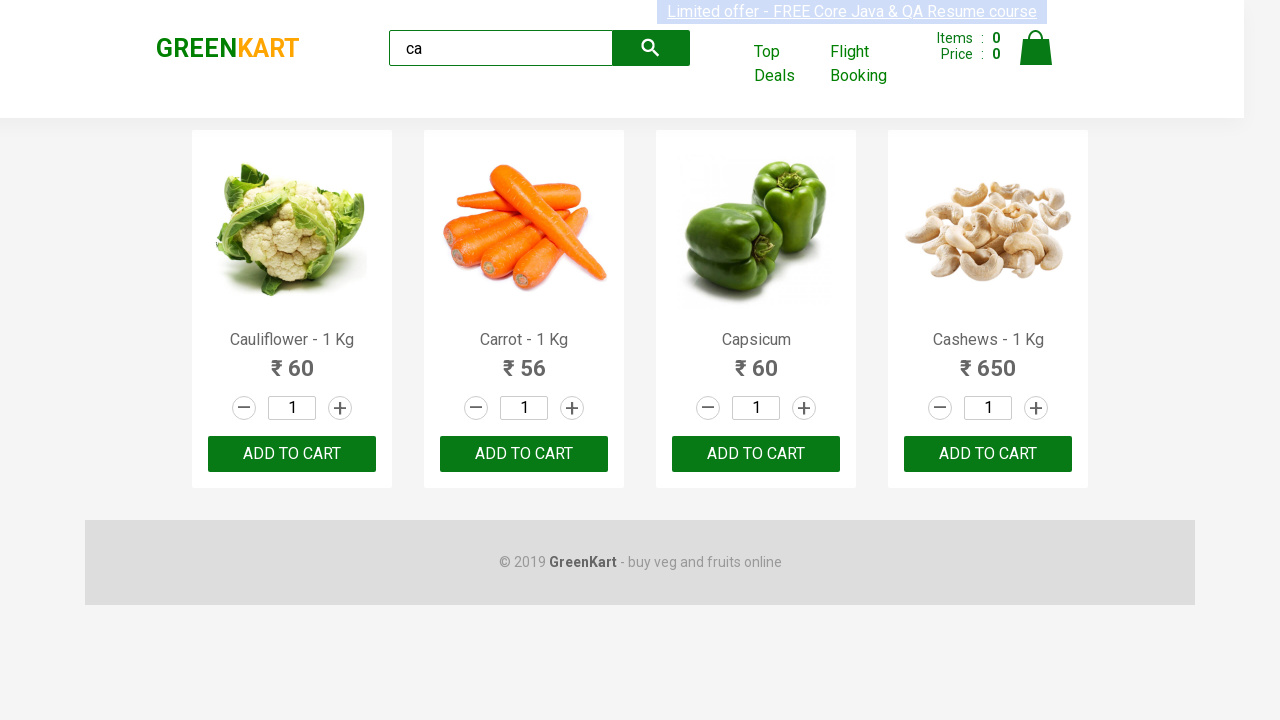

Clicked 'ADD TO CART' button on the third product at (756, 454) on .products .product >> nth=2 >> text=ADD TO CART
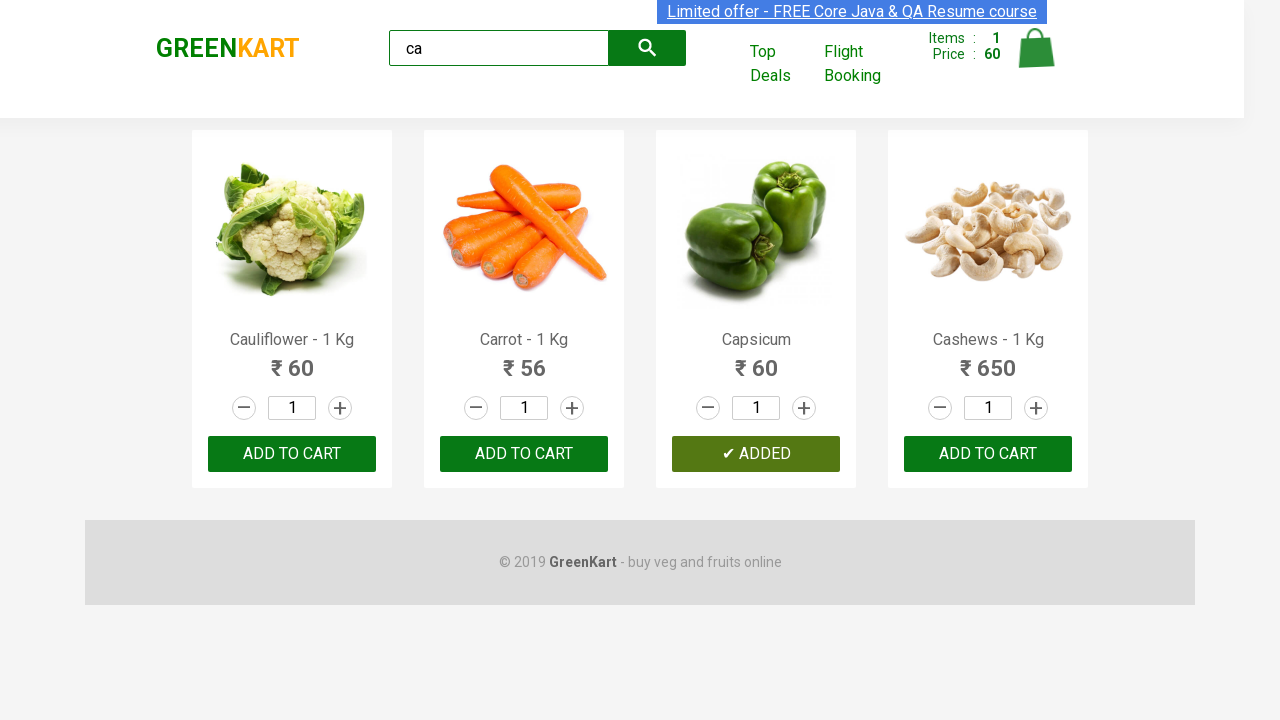

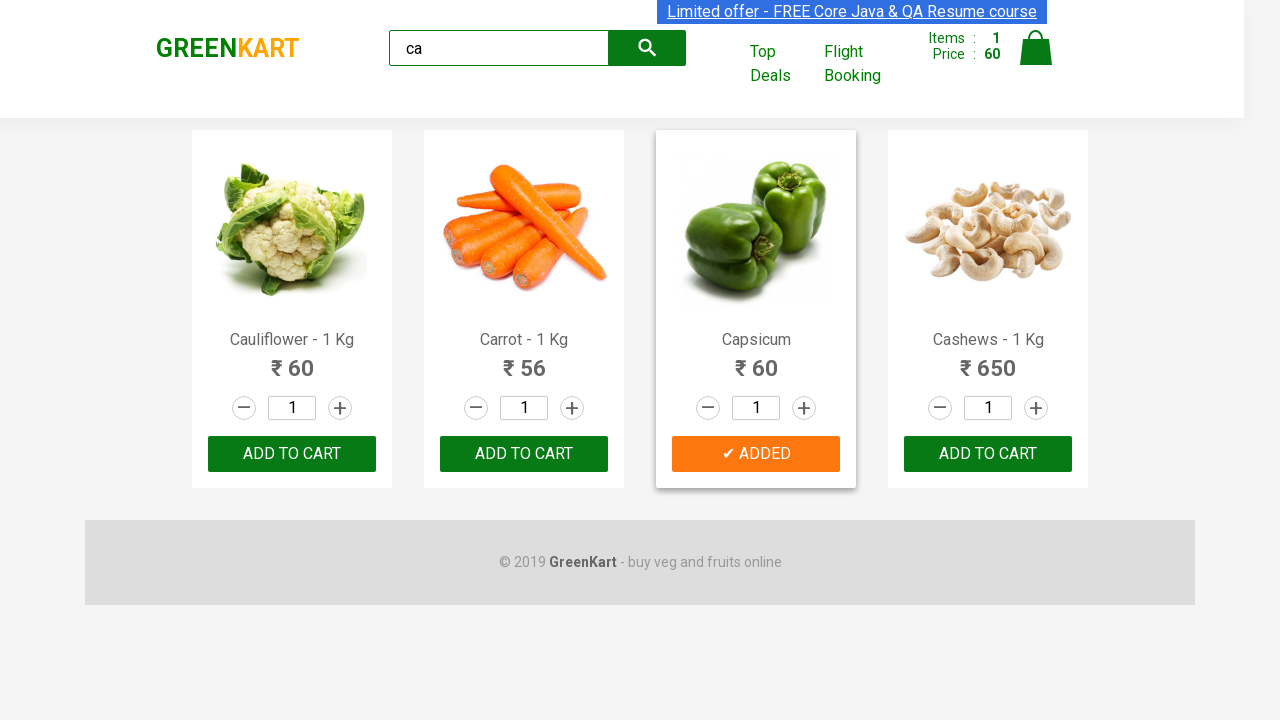